Navigates to Pro Kabaddi League standings page and verifies that team statistics (specifically Haryana Steelers' matches won data) are displayed on the page.

Starting URL: https://www.prokabaddi.com/standings

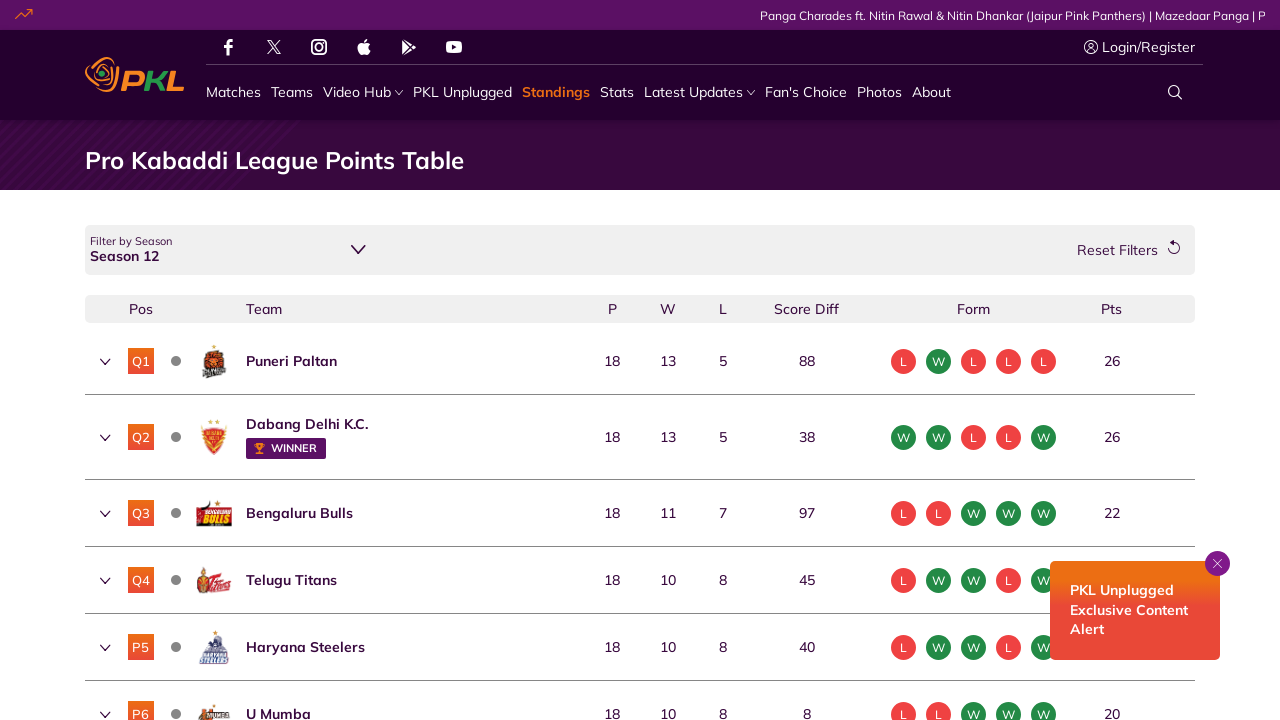

Waited for Haryana Steelers team name to appear in standings table
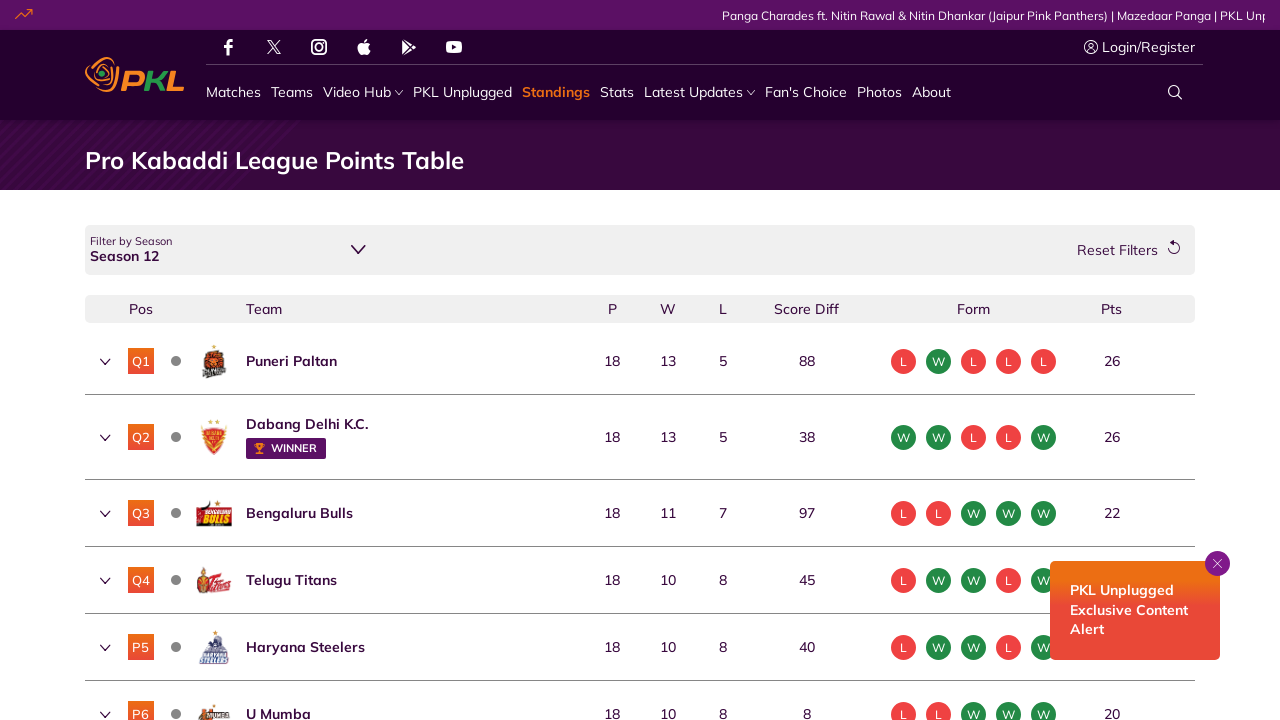

Verified matches won statistics element is present for Haryana Steelers
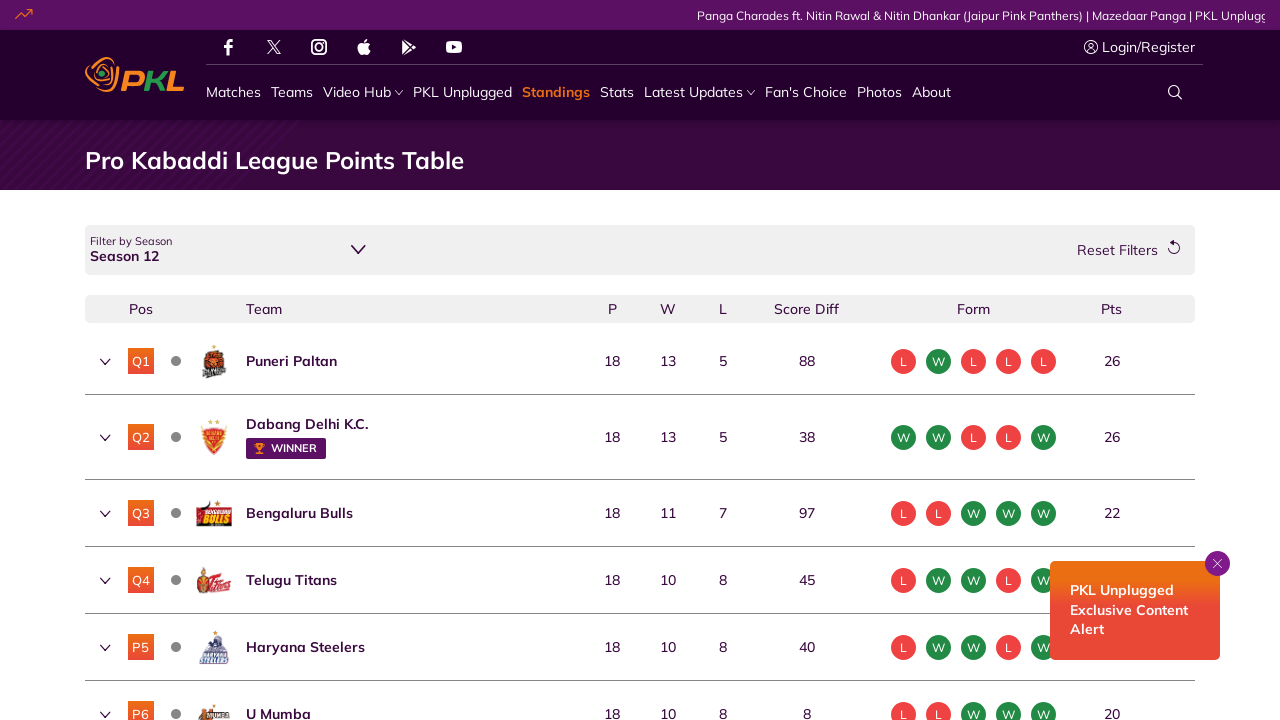

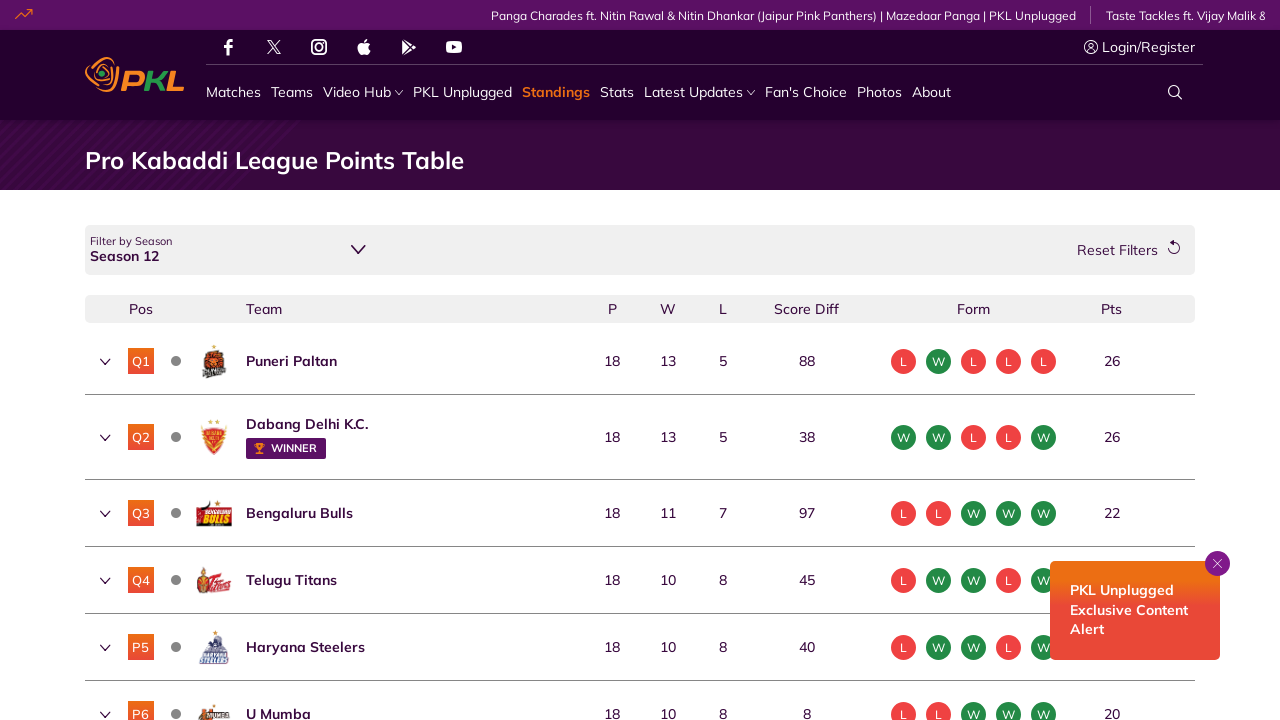